Navigates to Rahul Shetty Academy website and verifies the page loads by waiting for content

Starting URL: https://www.rahulshettyacademy.com

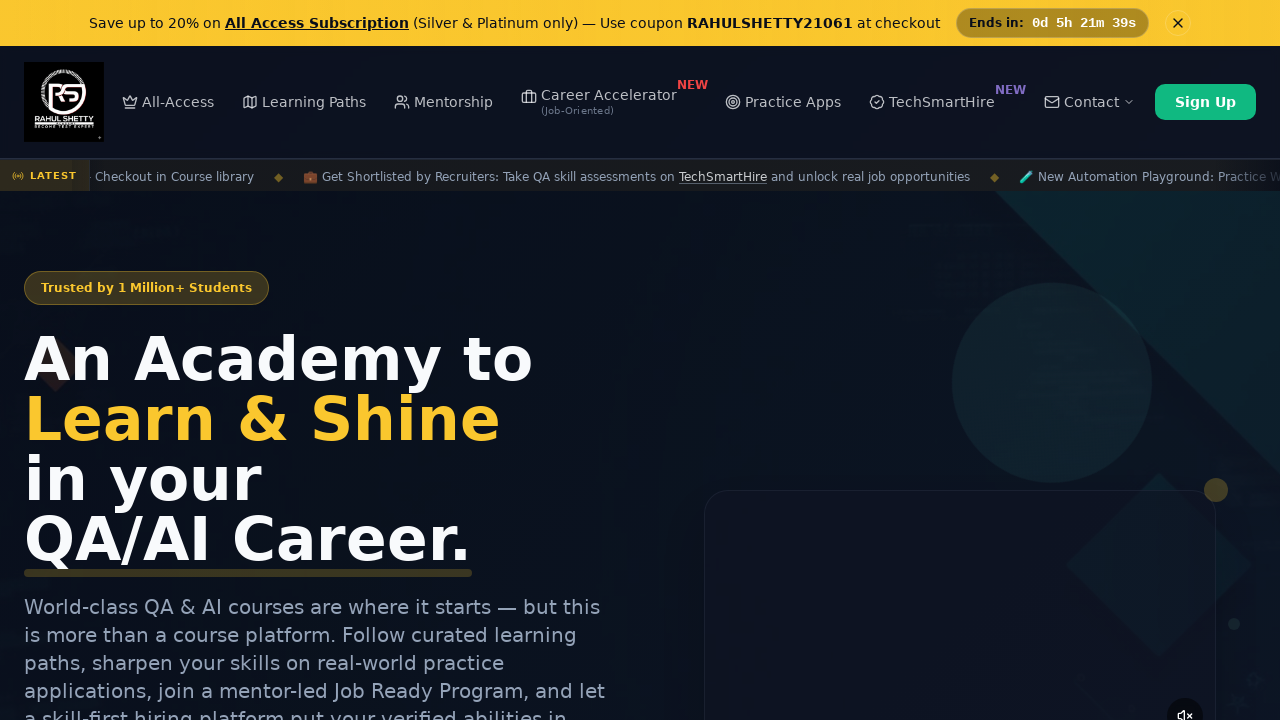

Waited for page to reach domcontentloaded state
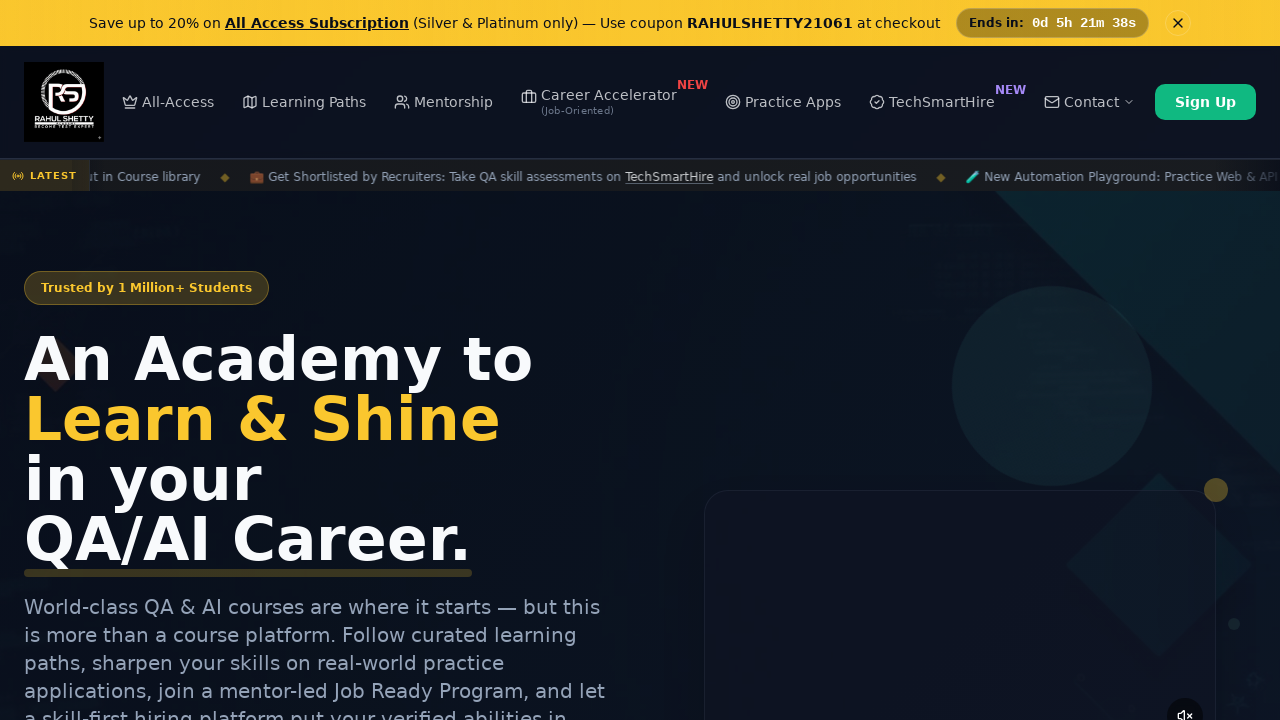

Retrieved page title: Rahul Shetty Academy | QA Automation, Playwright, AI Testing & Online Training
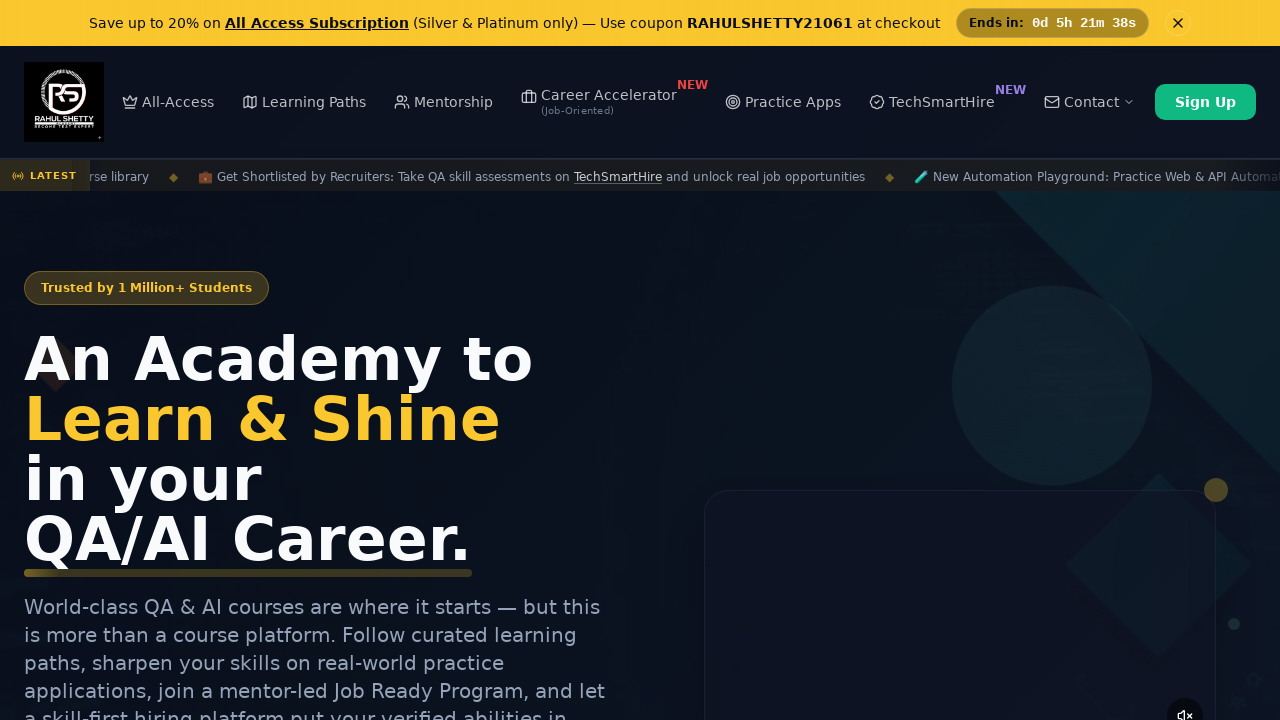

Retrieved page URL: https://rahulshettyacademy.com/
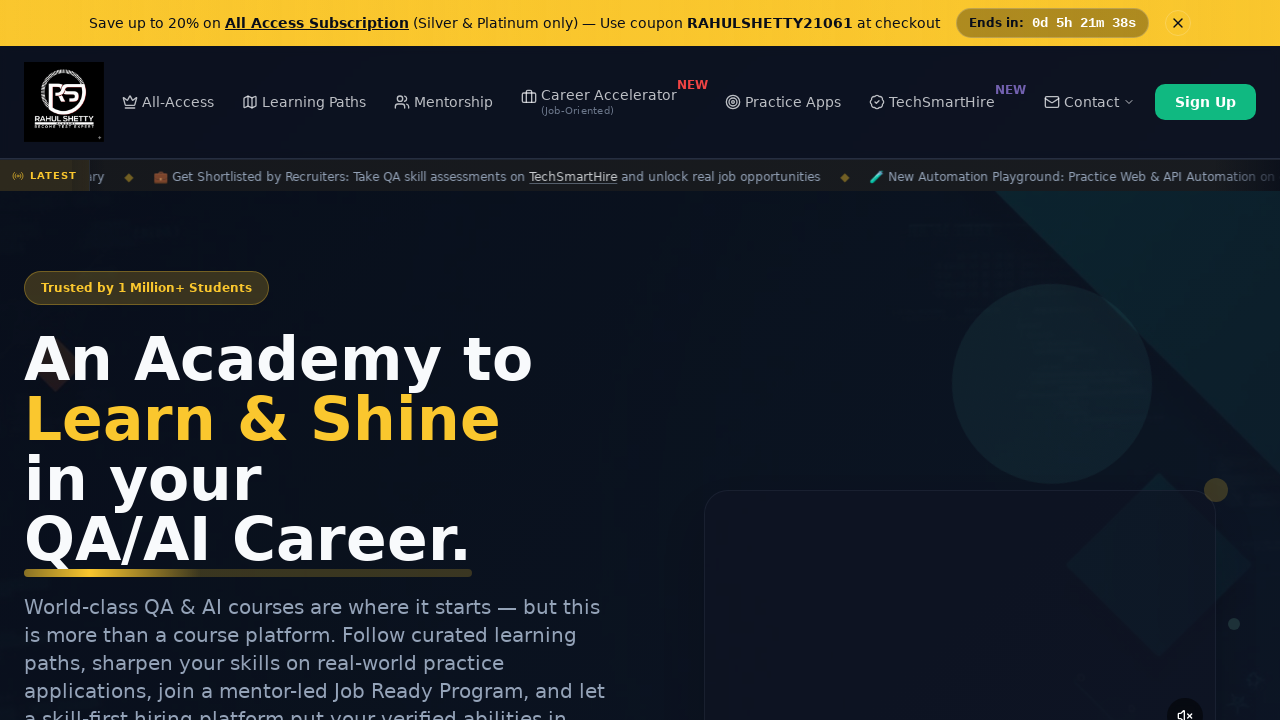

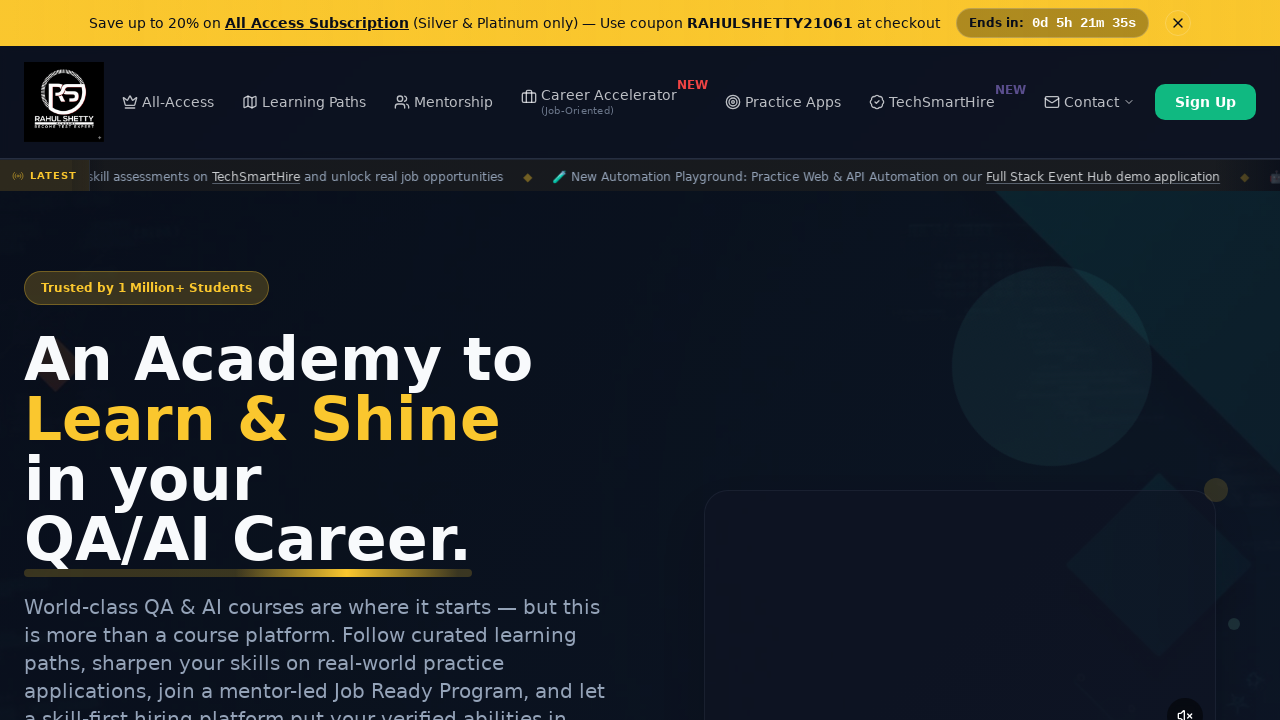